Tests that a todo item is removed when edited to an empty string

Starting URL: https://demo.playwright.dev/todomvc

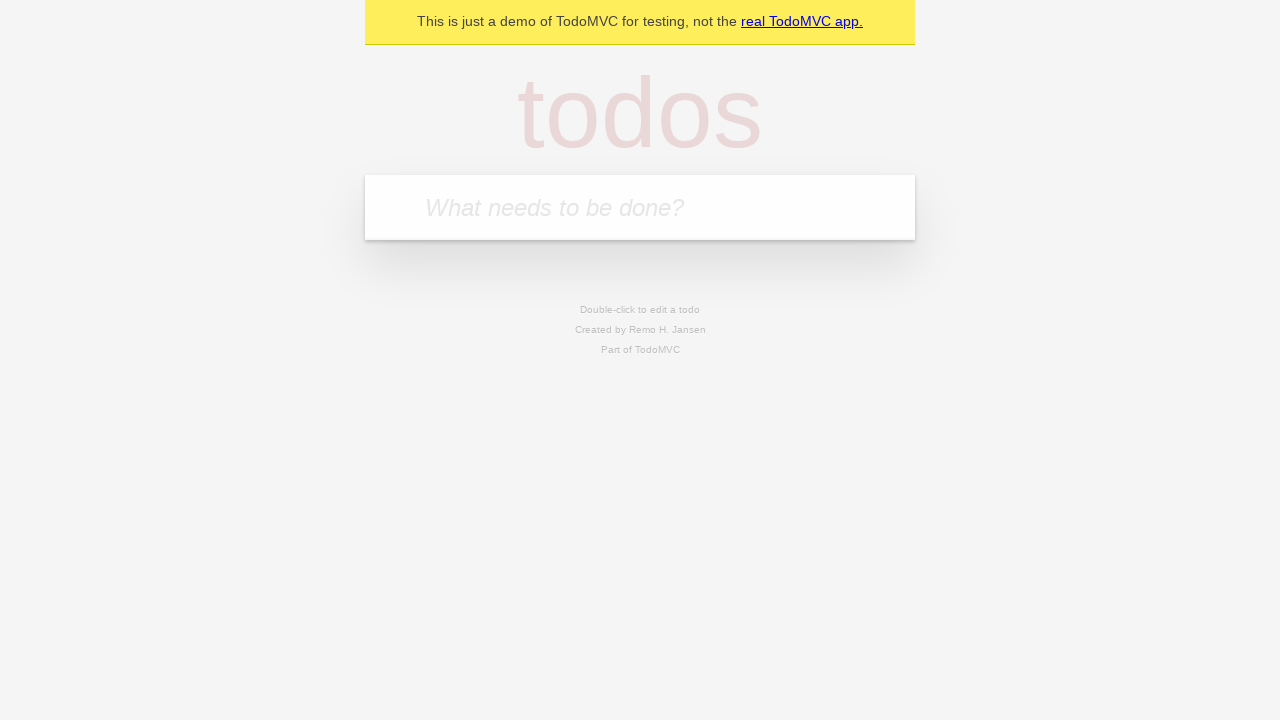

Filled first todo: 'buy some cheese' on internal:attr=[placeholder="What needs to be done?"i]
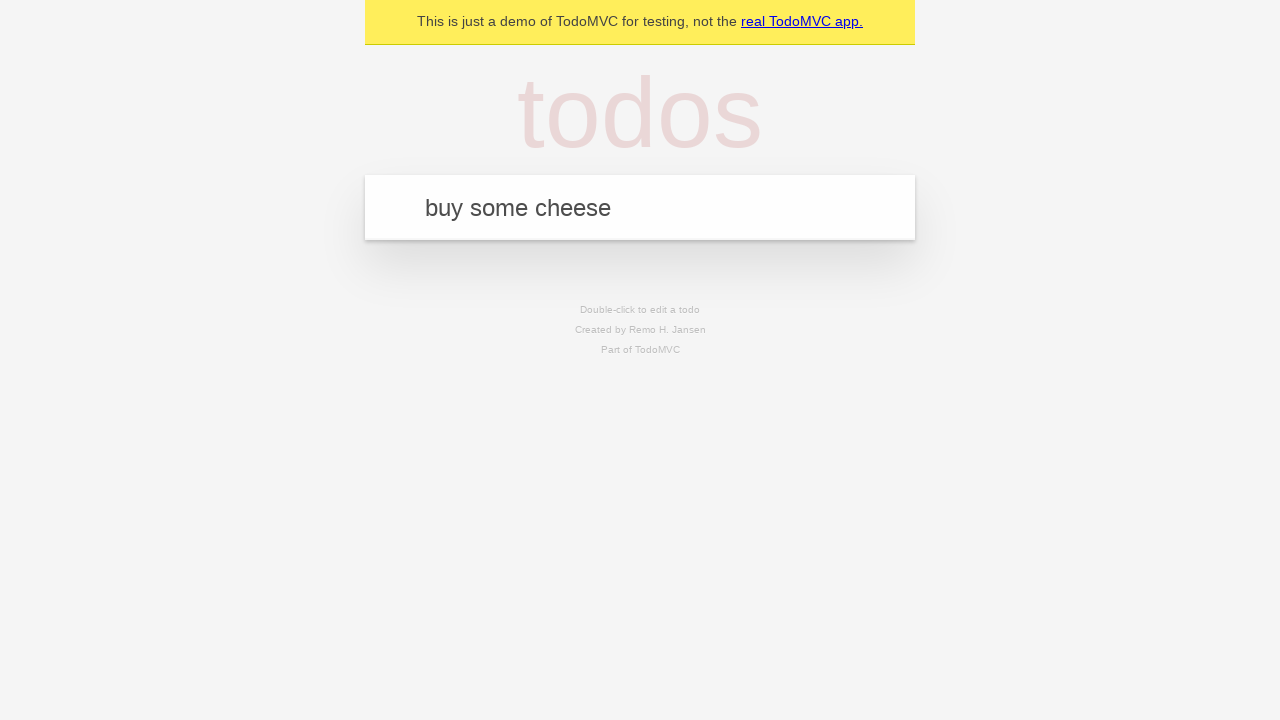

Pressed Enter to add first todo on internal:attr=[placeholder="What needs to be done?"i]
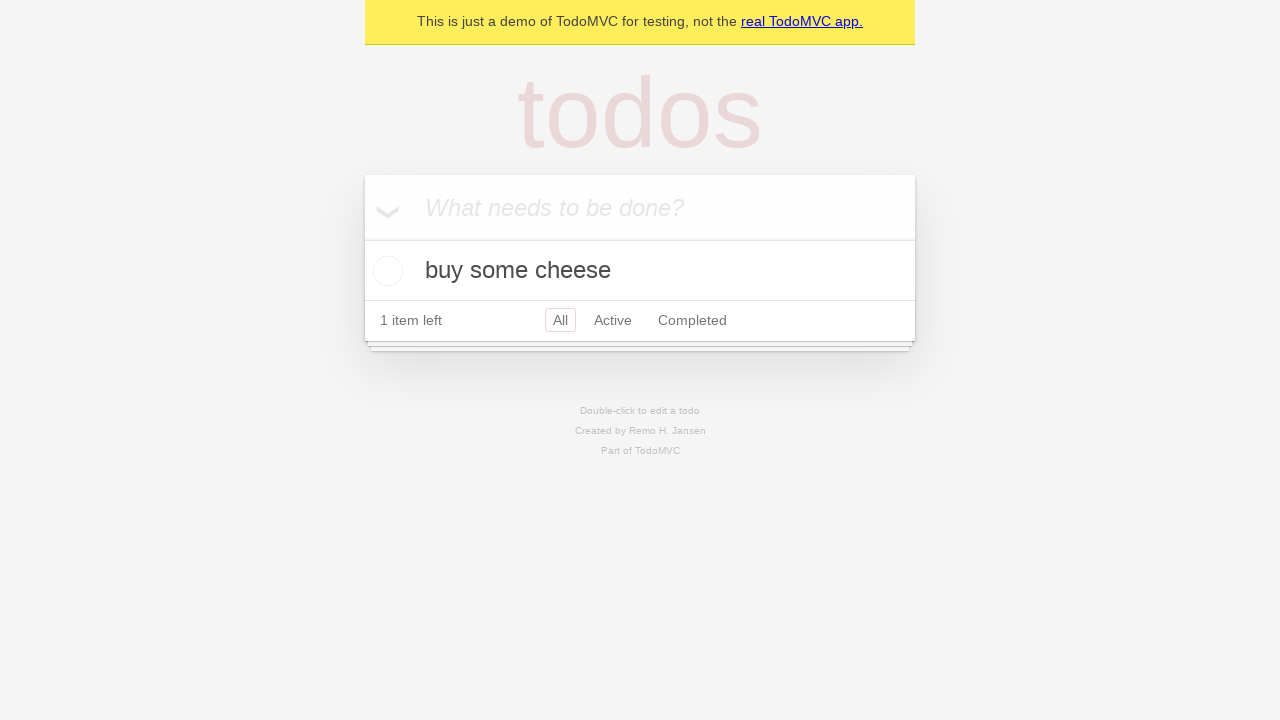

Filled second todo: 'feed the cat' on internal:attr=[placeholder="What needs to be done?"i]
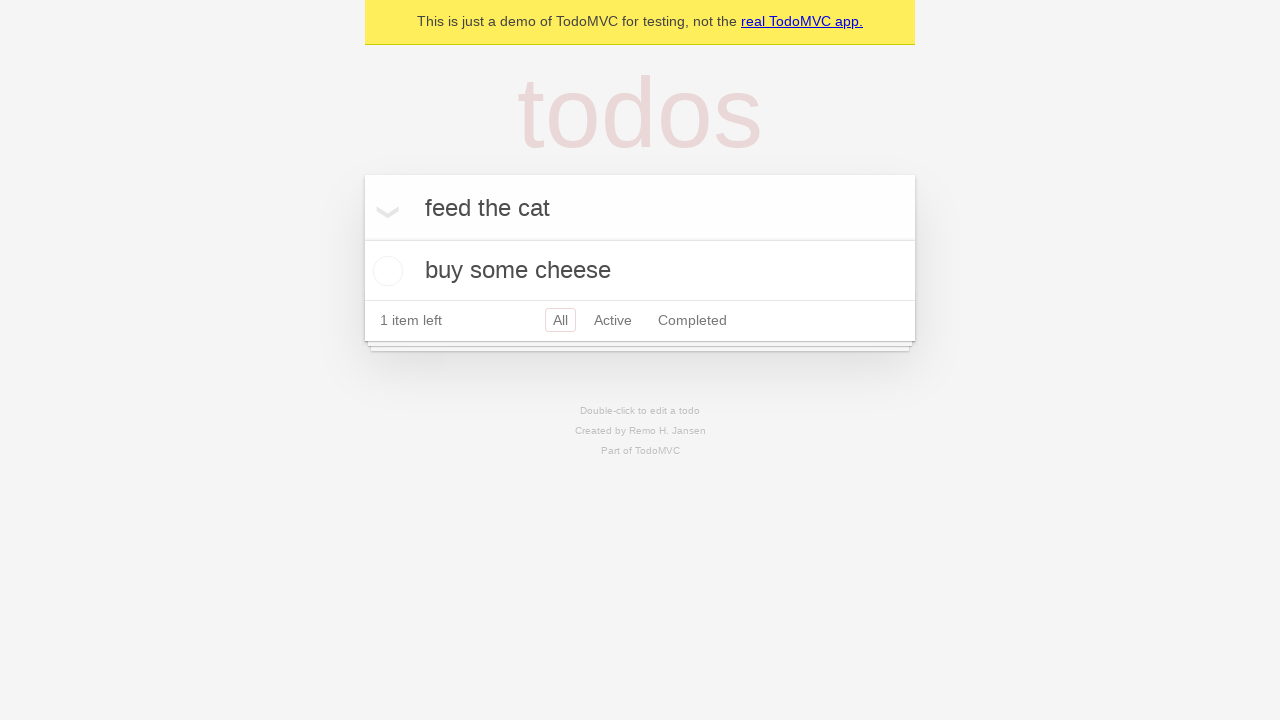

Pressed Enter to add second todo on internal:attr=[placeholder="What needs to be done?"i]
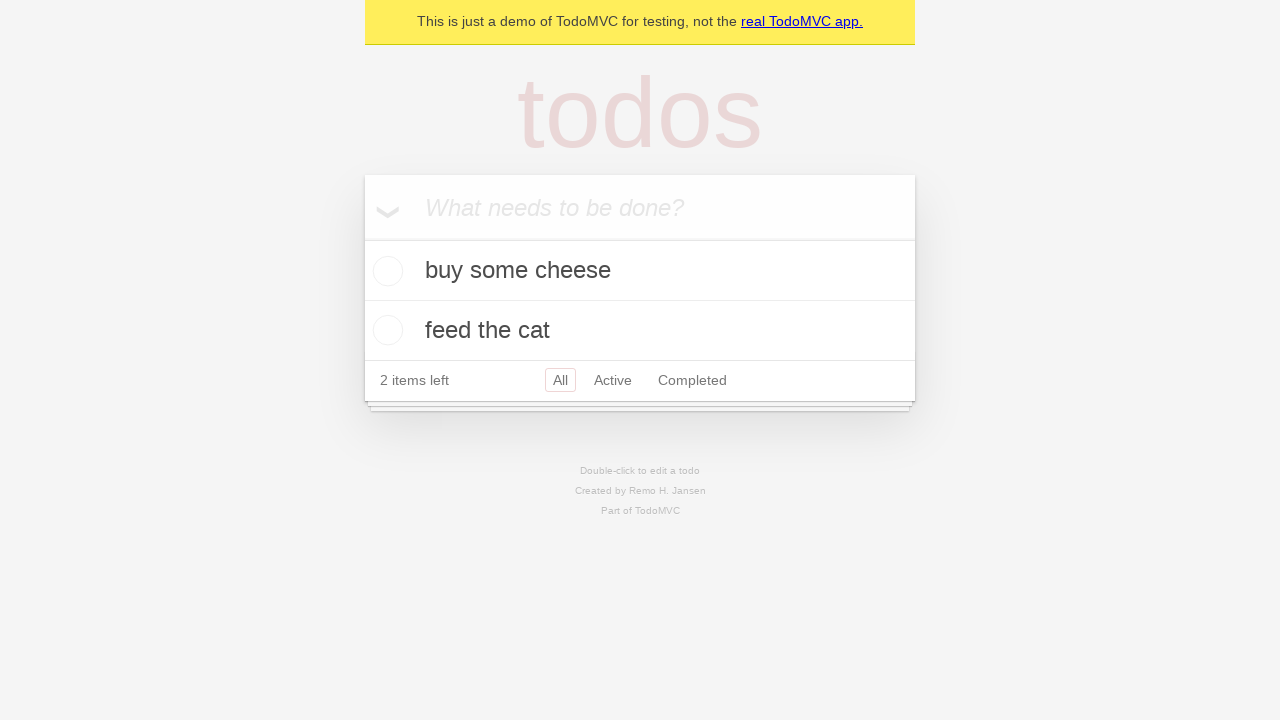

Filled third todo: 'book a doctors appointment' on internal:attr=[placeholder="What needs to be done?"i]
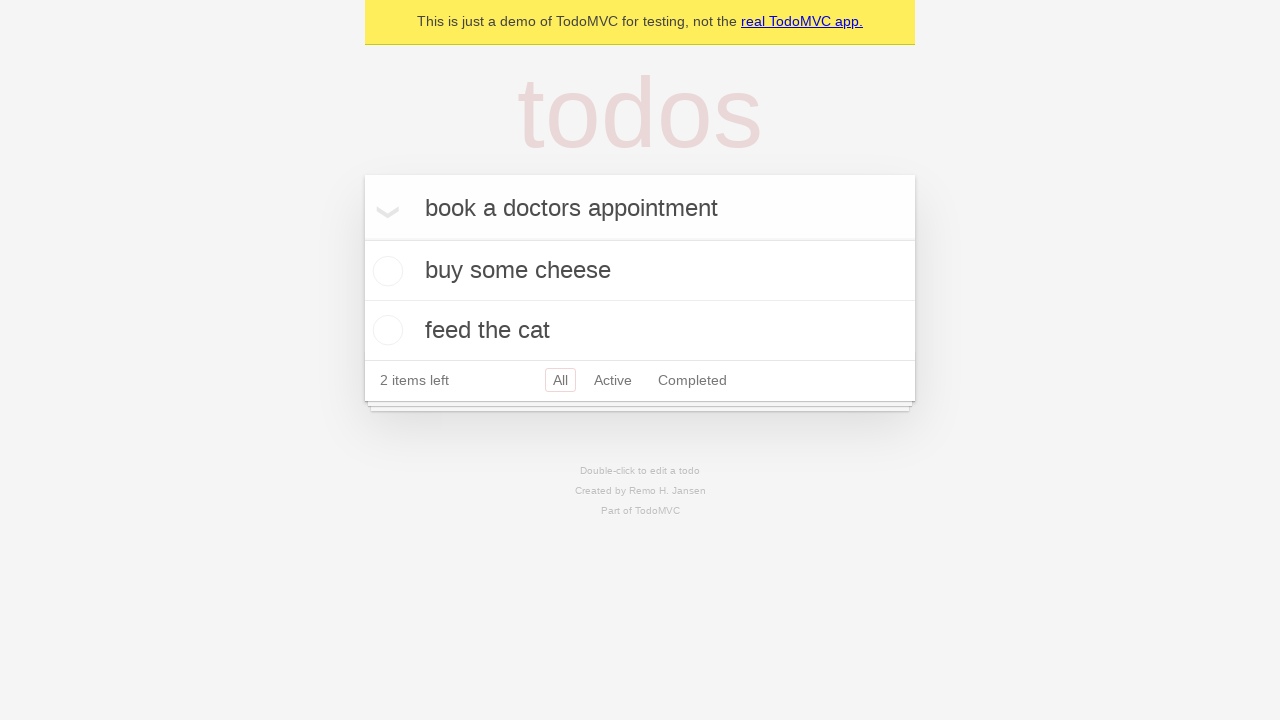

Pressed Enter to add third todo on internal:attr=[placeholder="What needs to be done?"i]
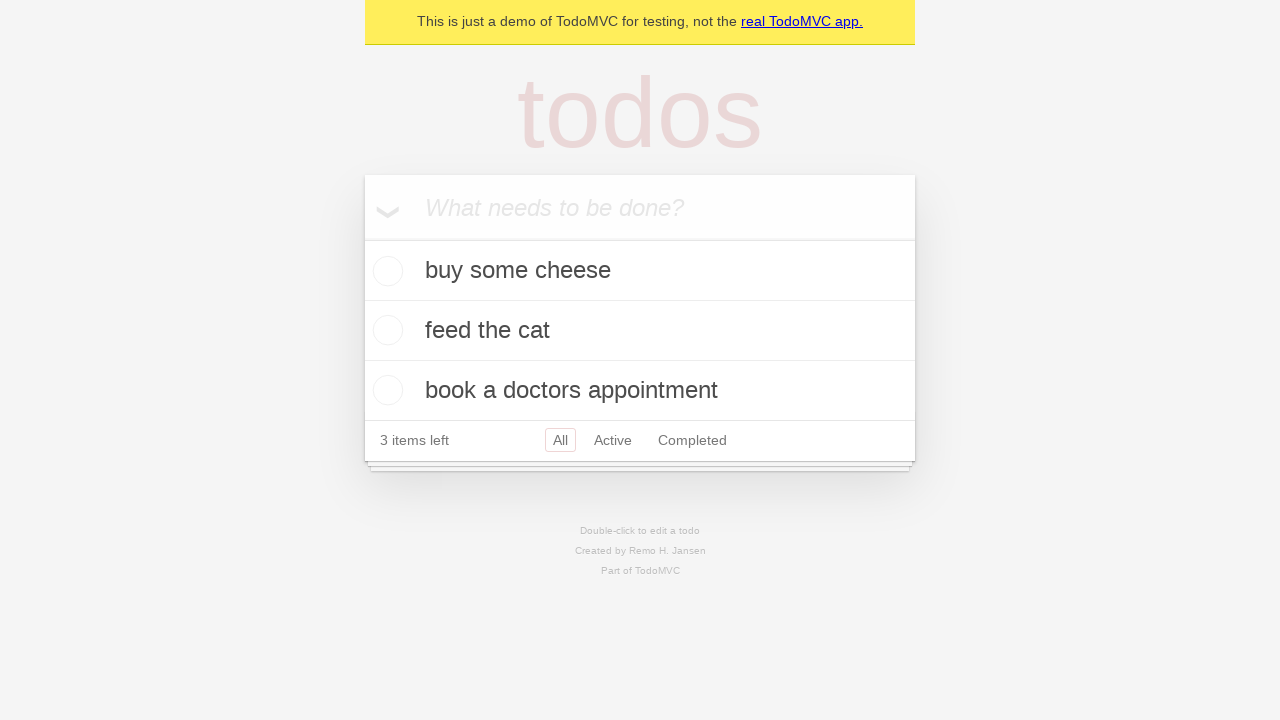

Verified all 3 todos were created
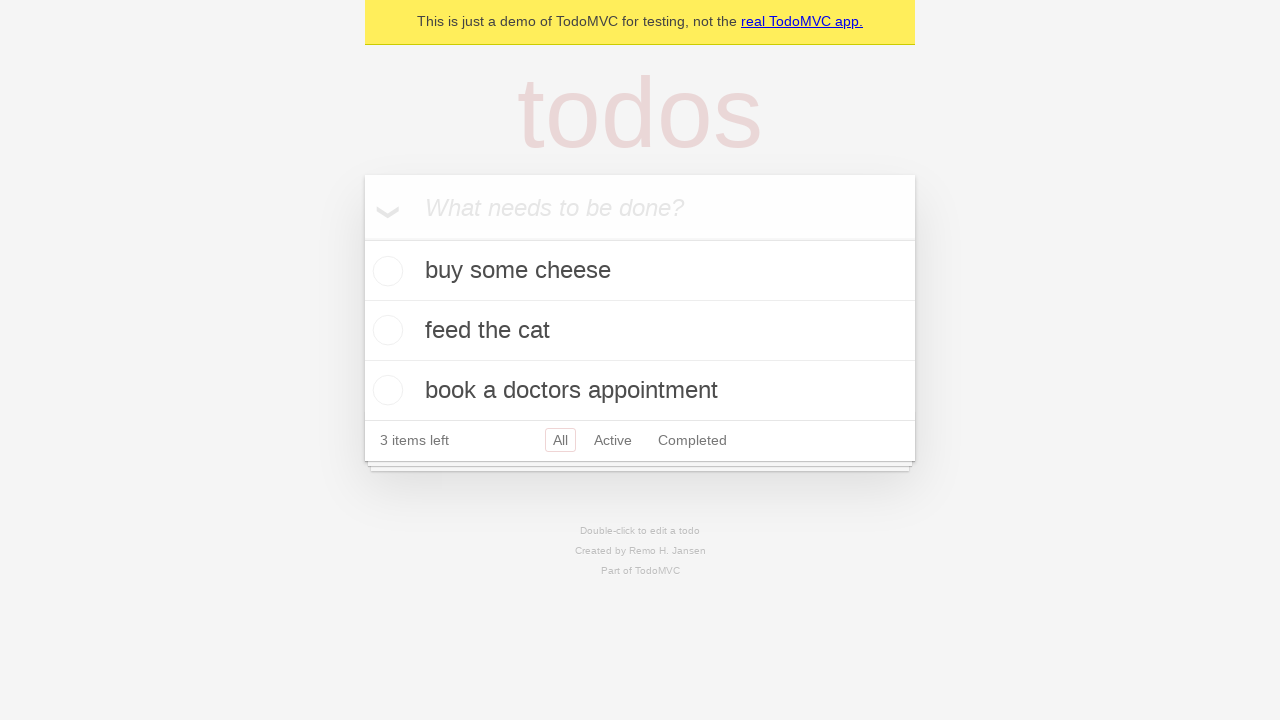

Double-clicked second todo to enter edit mode at (640, 331) on internal:testid=[data-testid="todo-item"s] >> nth=1
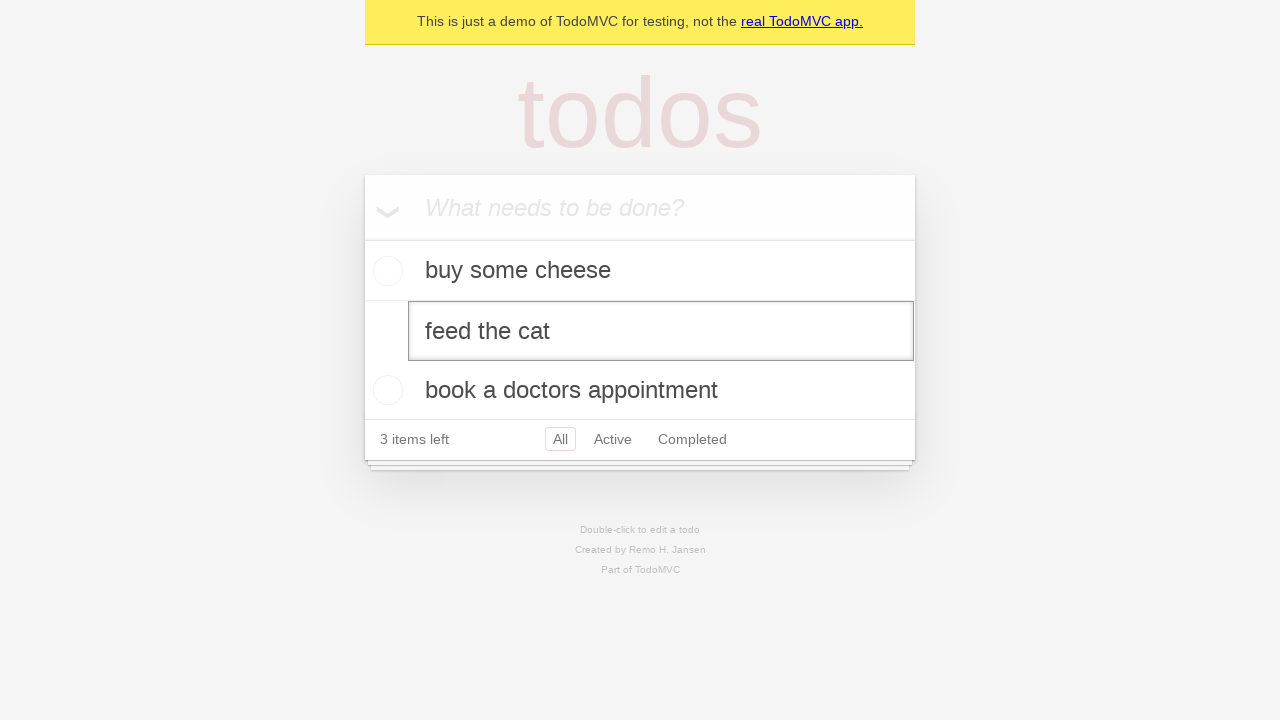

Cleared the text in second todo edit field on internal:testid=[data-testid="todo-item"s] >> nth=1 >> internal:role=textbox[nam
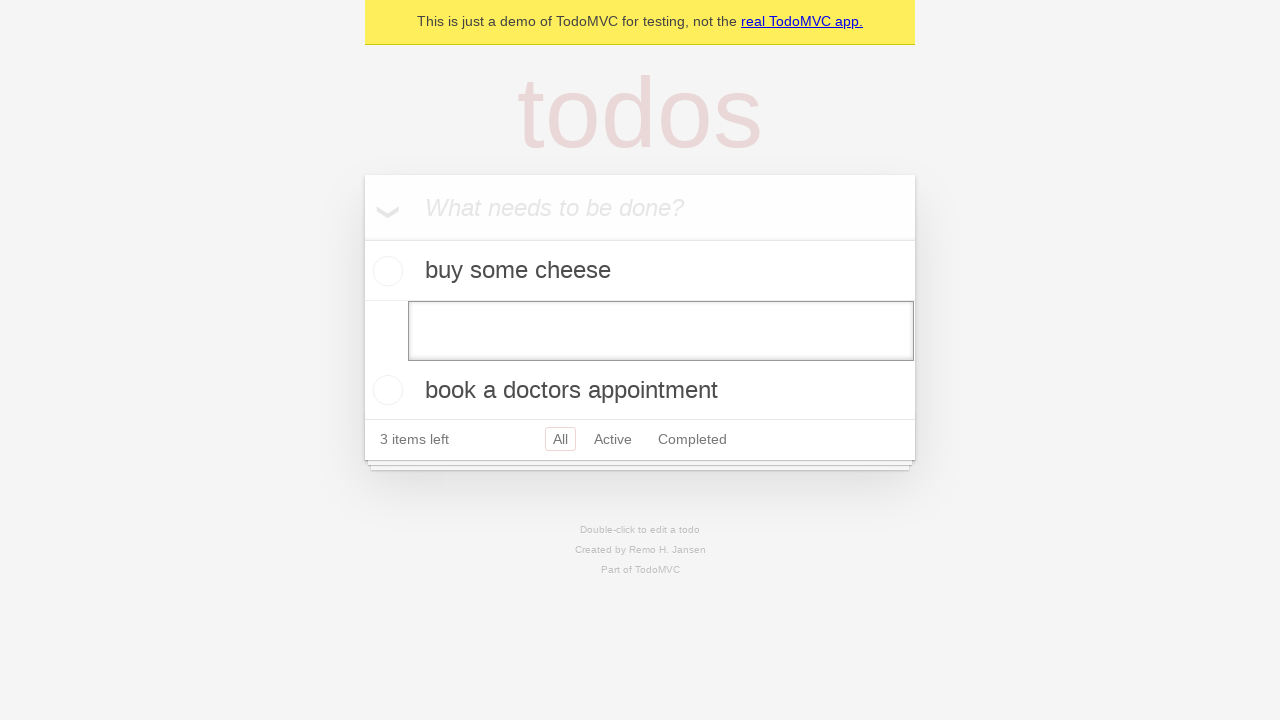

Pressed Enter to confirm empty text, triggering todo removal on internal:testid=[data-testid="todo-item"s] >> nth=1 >> internal:role=textbox[nam
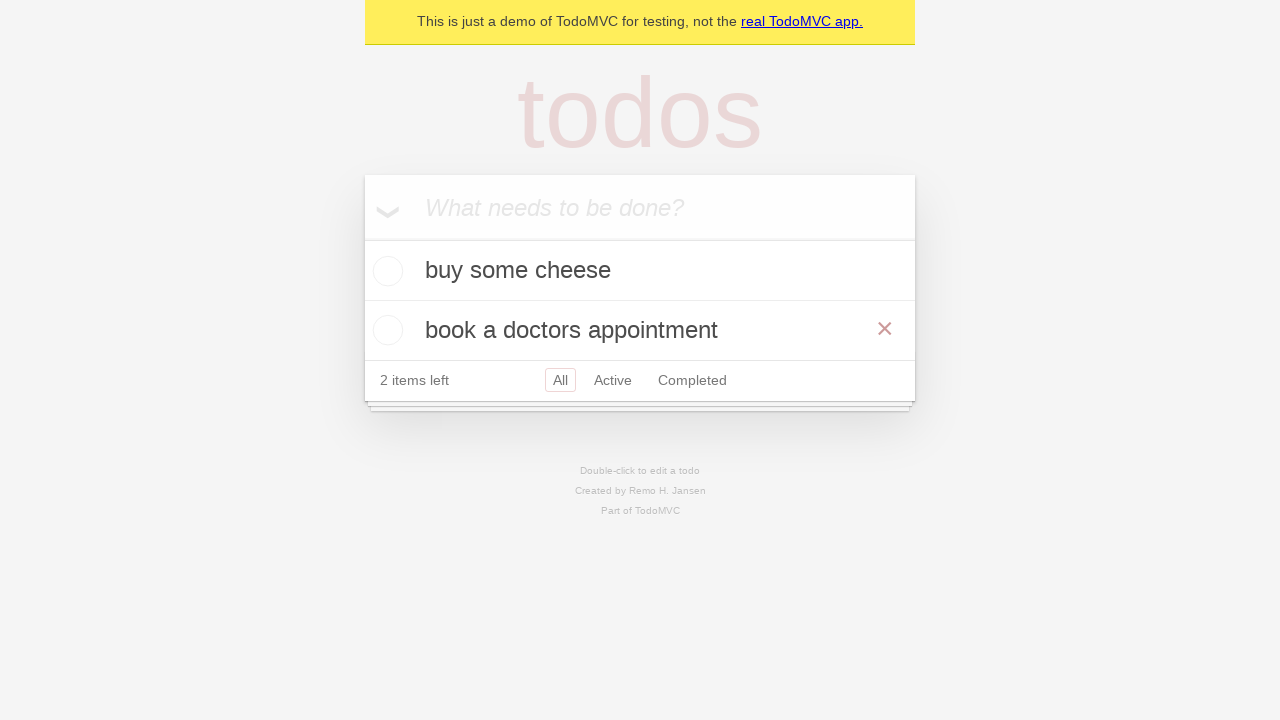

Verified second todo was removed, leaving 2 todos remaining
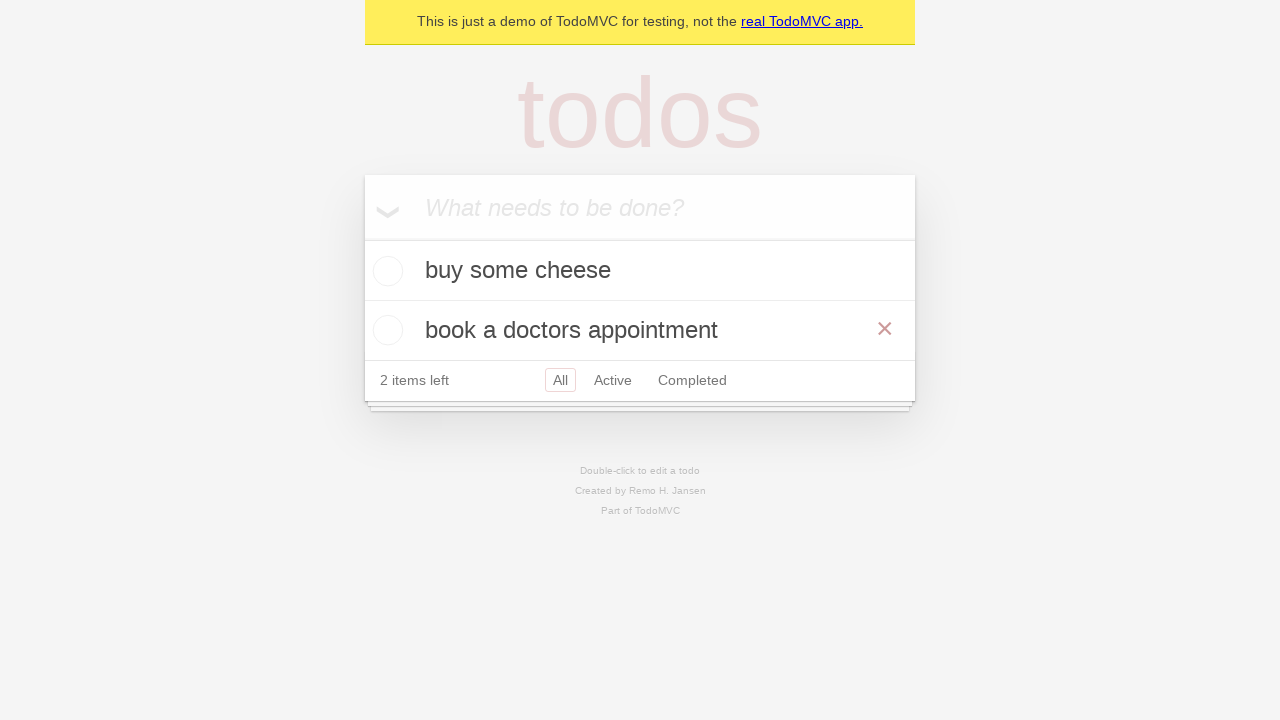

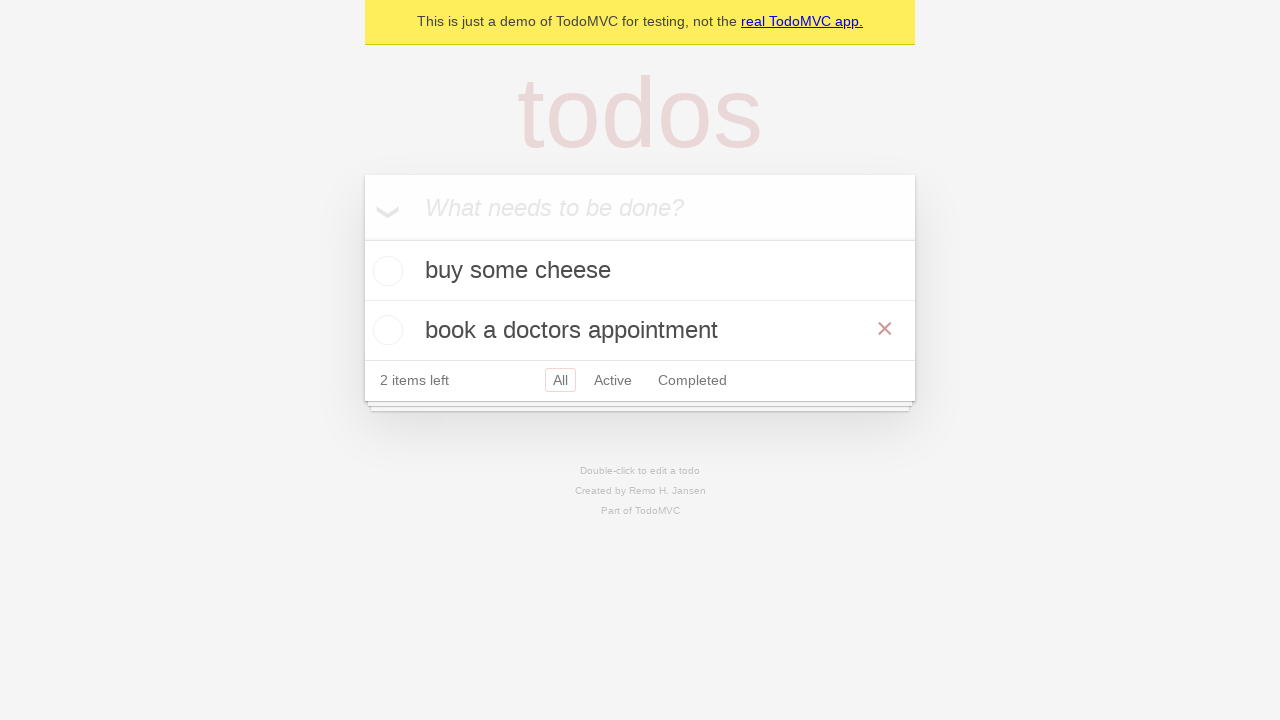